Tests an online printing calculator by selecting format, color, and folding options, then entering quantity and verifying the calculated price

Starting URL: https://copyruem.ru/online-calculator

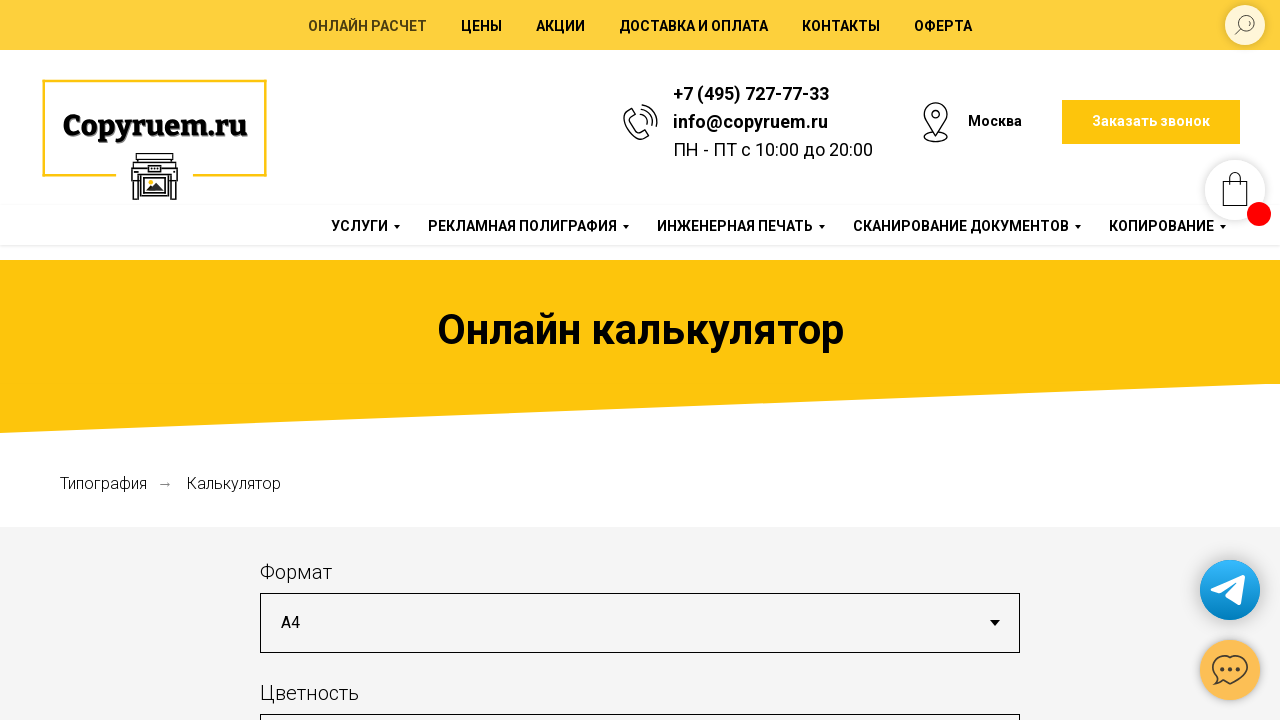

Selected format A0 from dropdown on #input_1620735450517
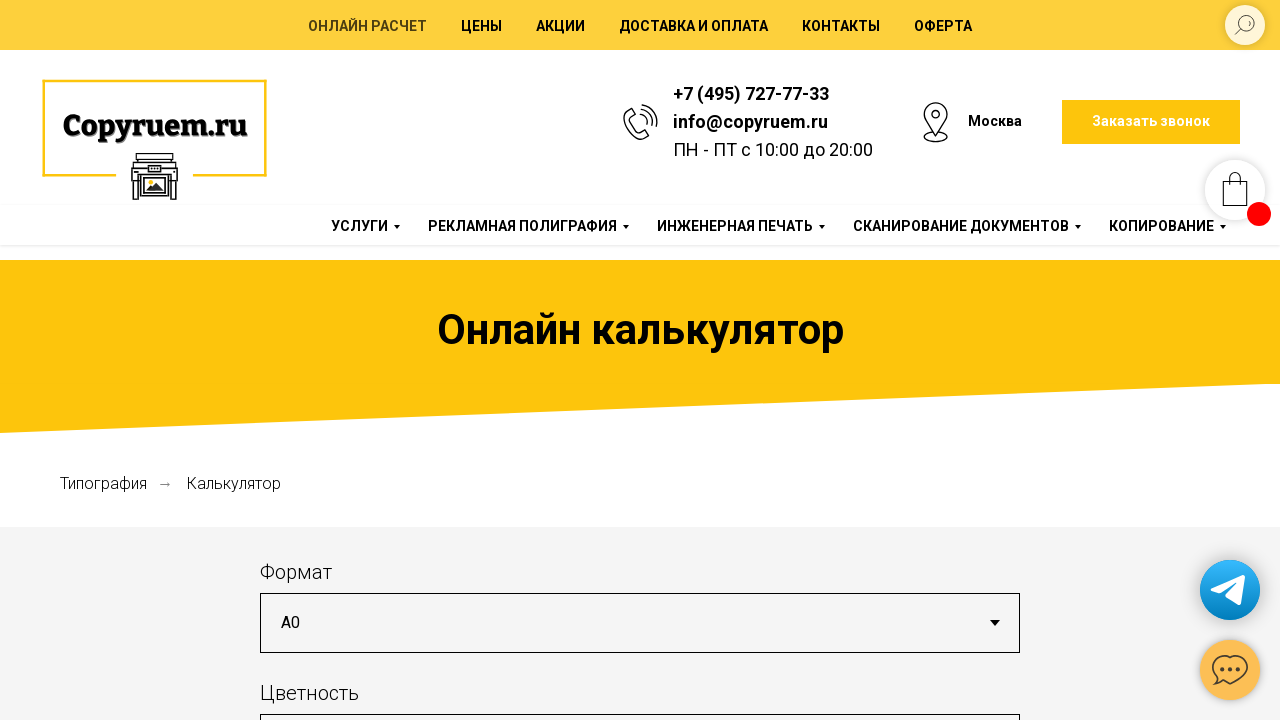

Selected color option 'Цветная, заливка до 100%' on #input_1620735508057
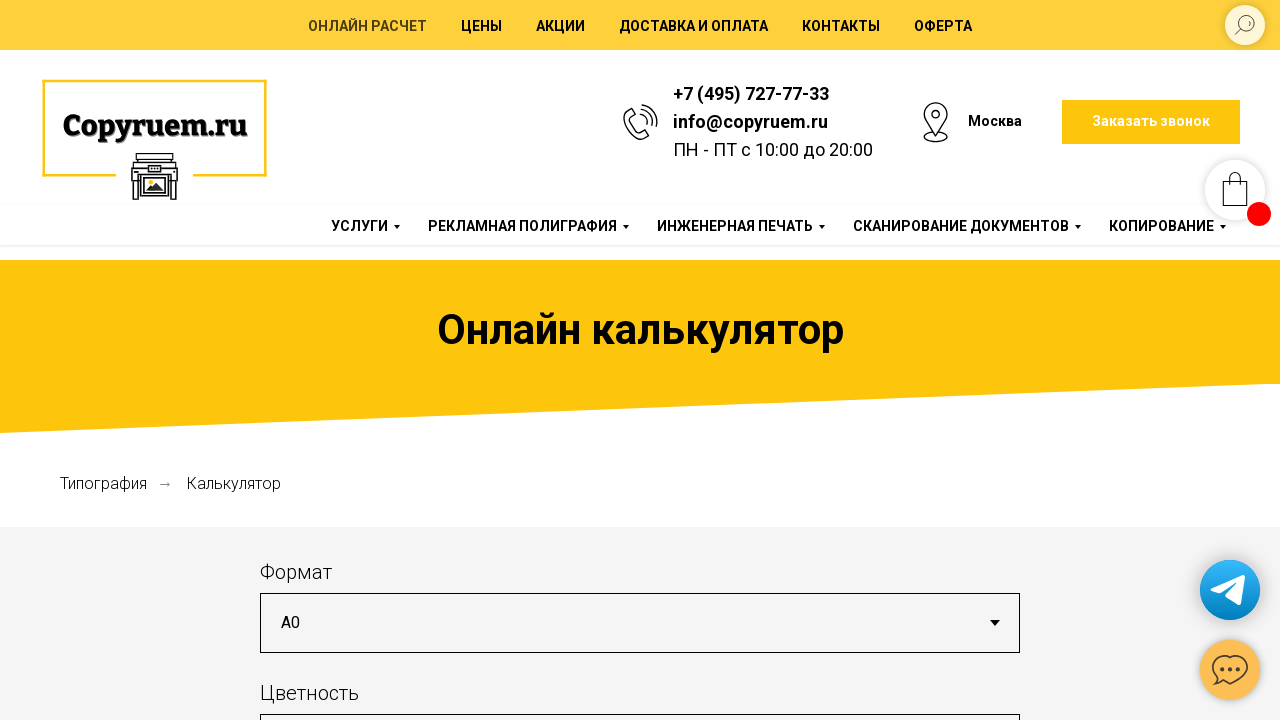

Selected folding option 'В формат А4' on #input_1620735646958
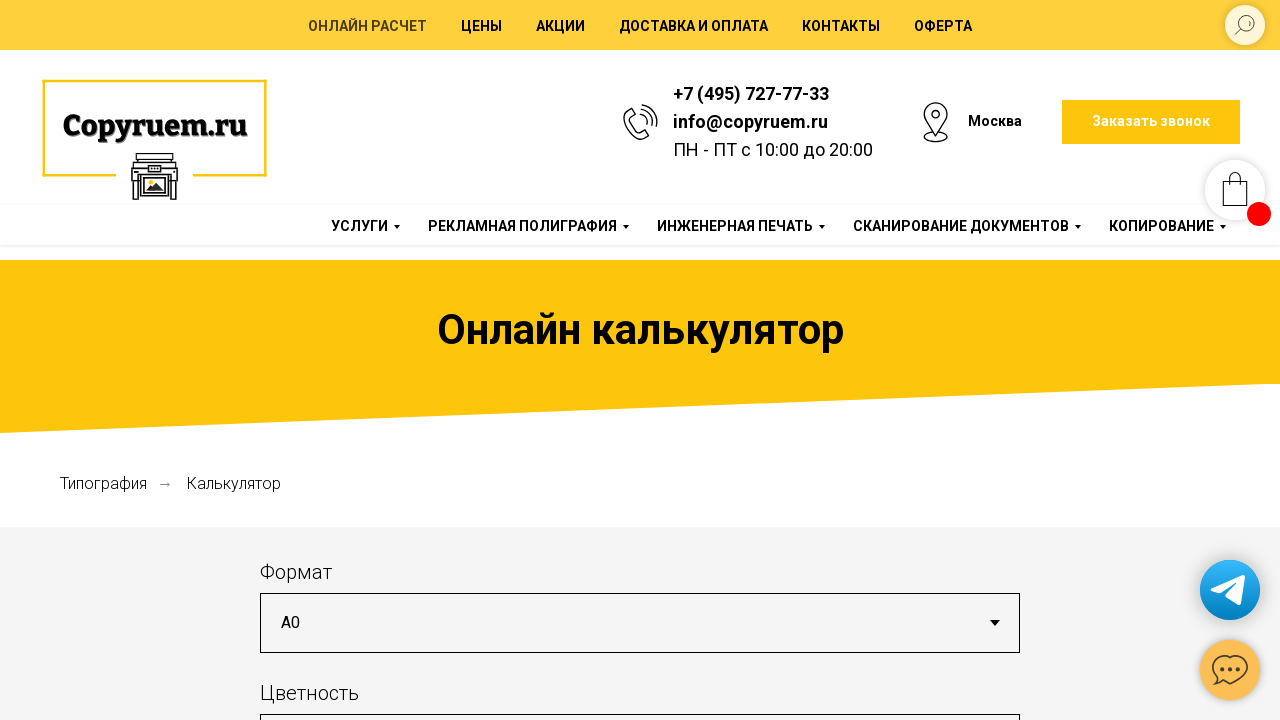

Entered quantity of 100 copies on #input_1620735722133
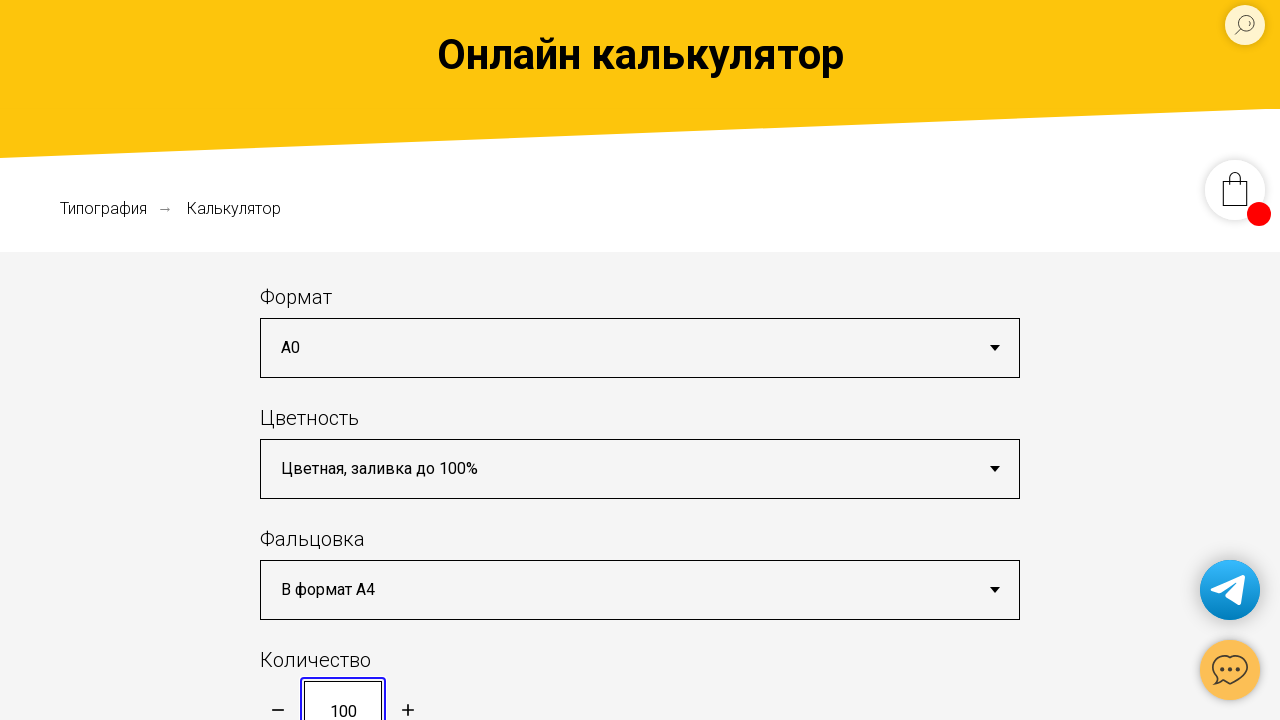

Price calculation updated after entering quantity
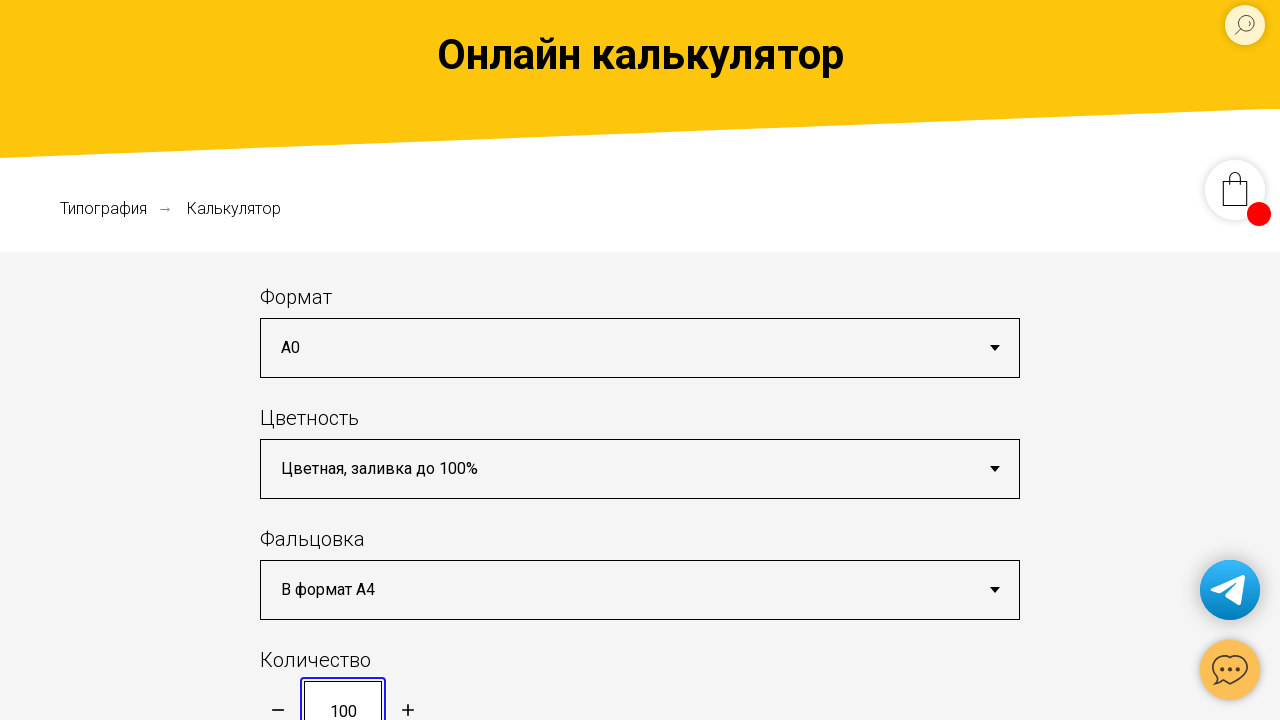

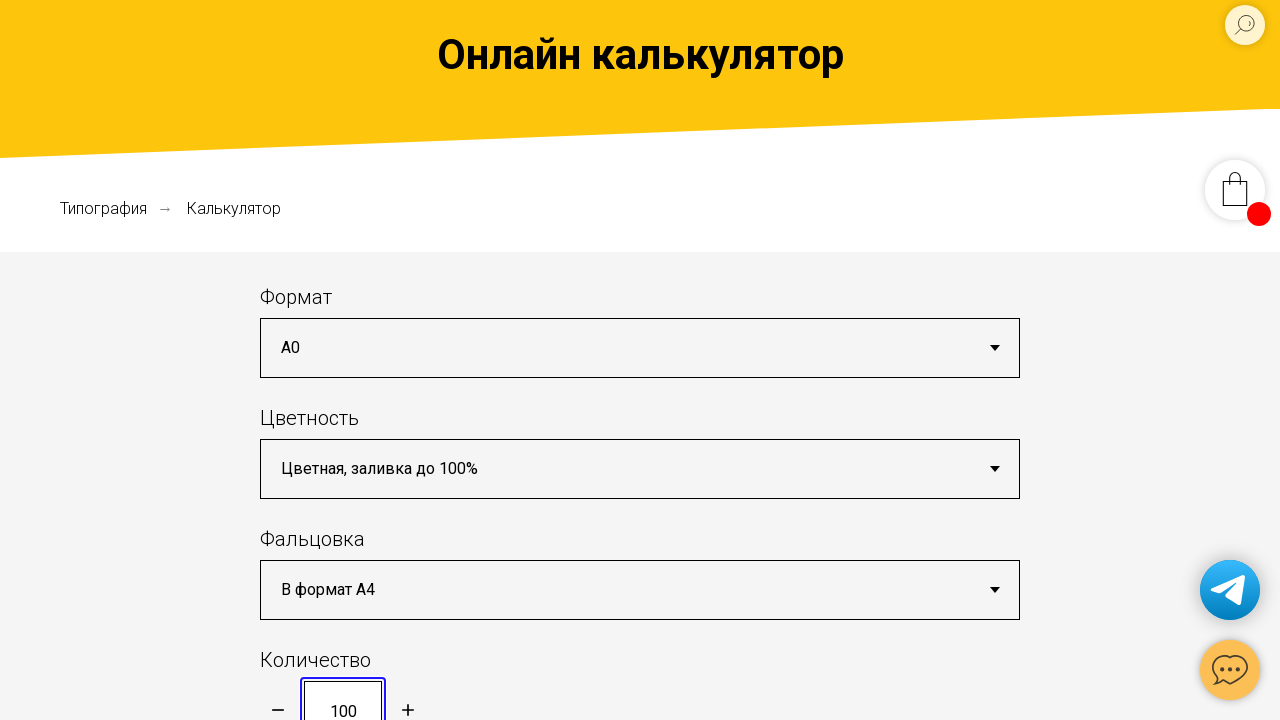